Navigates to The Internet herokuapp, clicks on Status Codes menu, then clicks the 'here' link, and finally clicks the HTTP Status Codes link to navigate to external documentation.

Starting URL: https://the-internet.herokuapp.com/

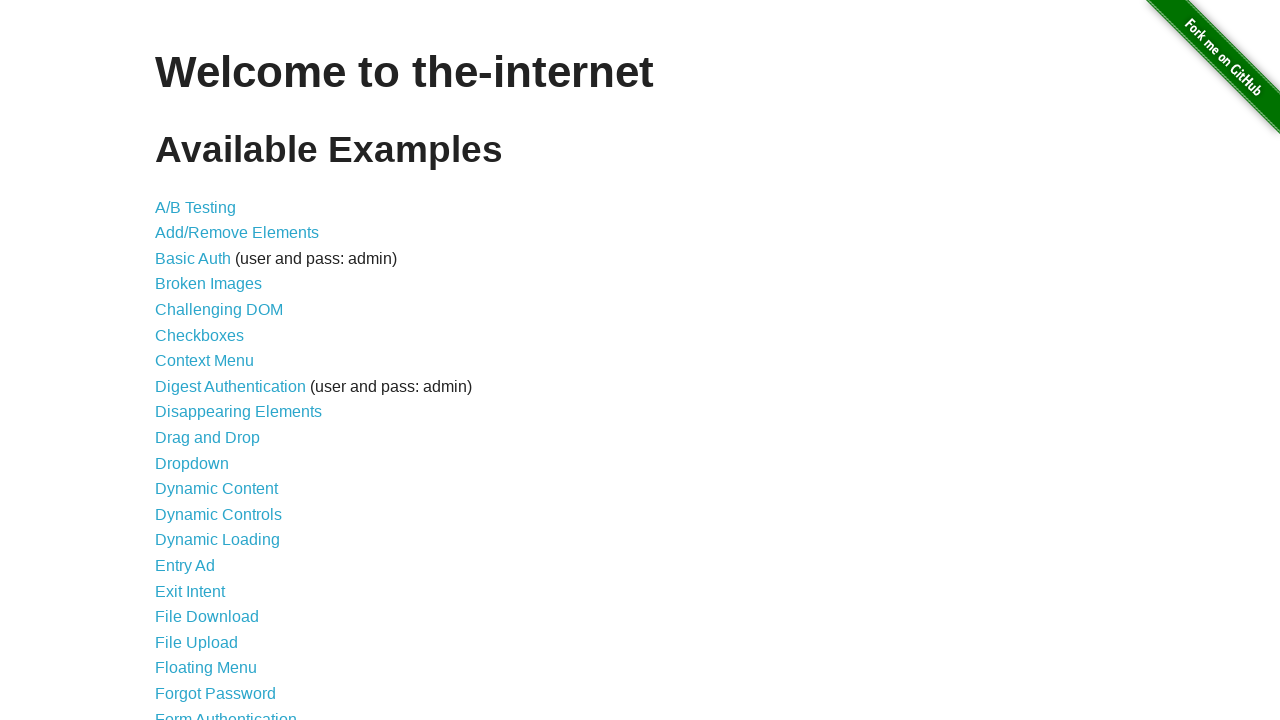

Clicked on Status Codes menu link at (203, 600) on xpath=//a[text()='Status Codes']
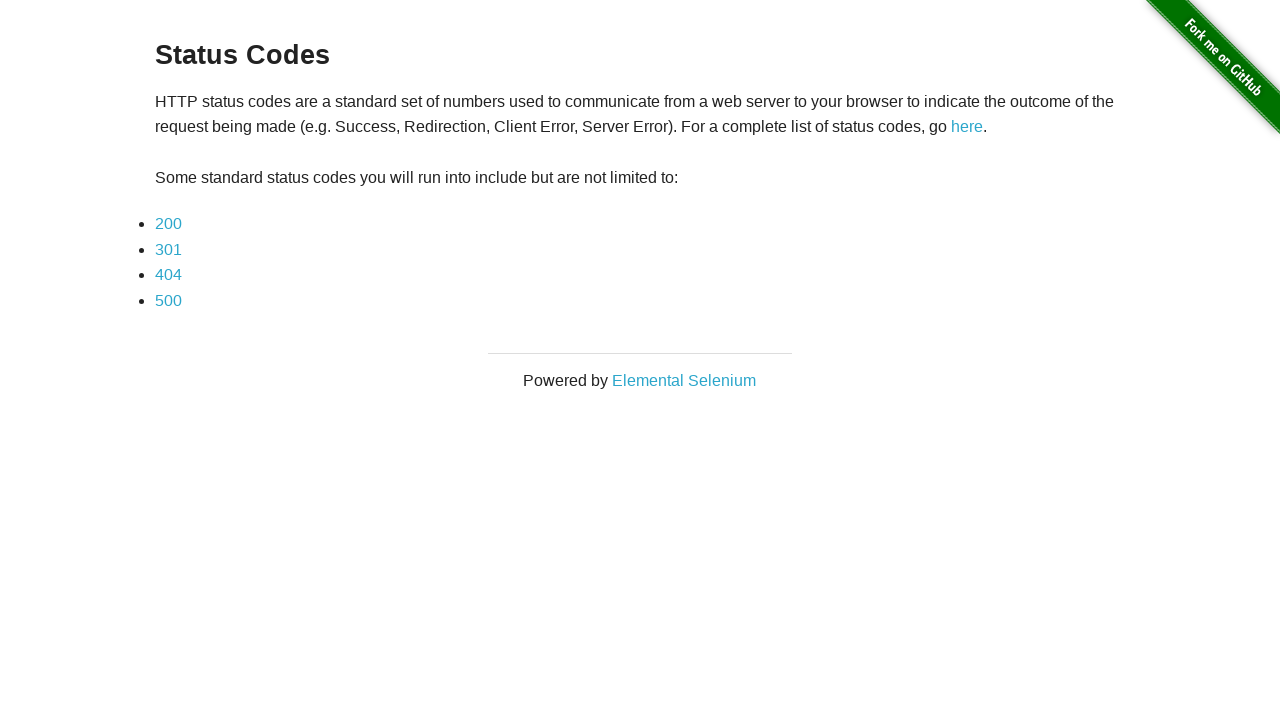

Clicked on the 'here' link at (967, 127) on xpath=//a[text()='here']
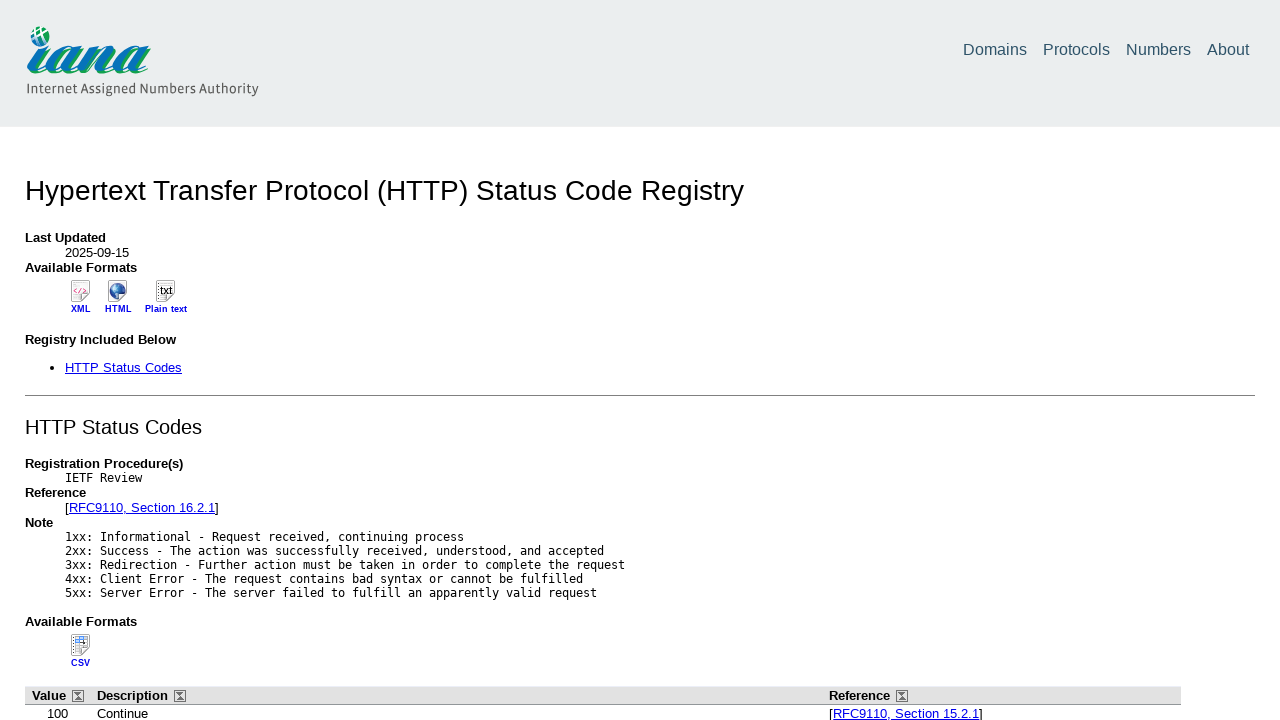

Clicked on HTTP Status Codes link to navigate to external documentation at (124, 368) on xpath=//a[text()='HTTP Status Codes']
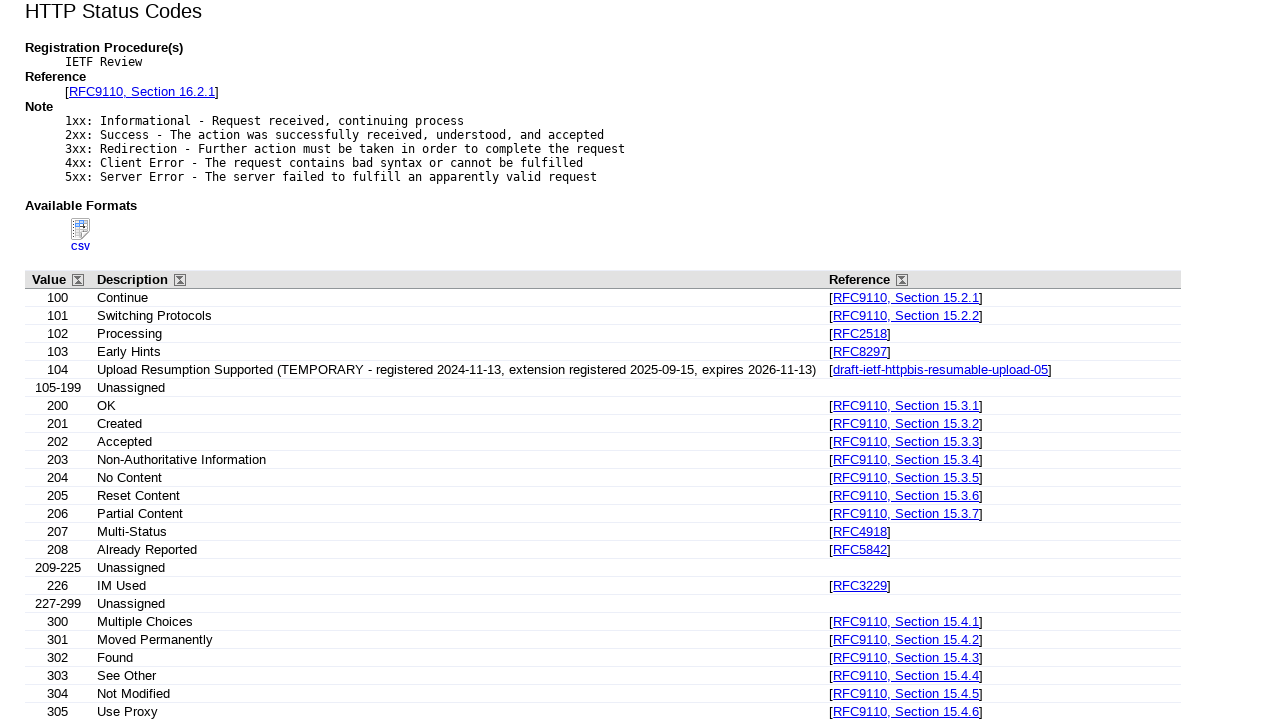

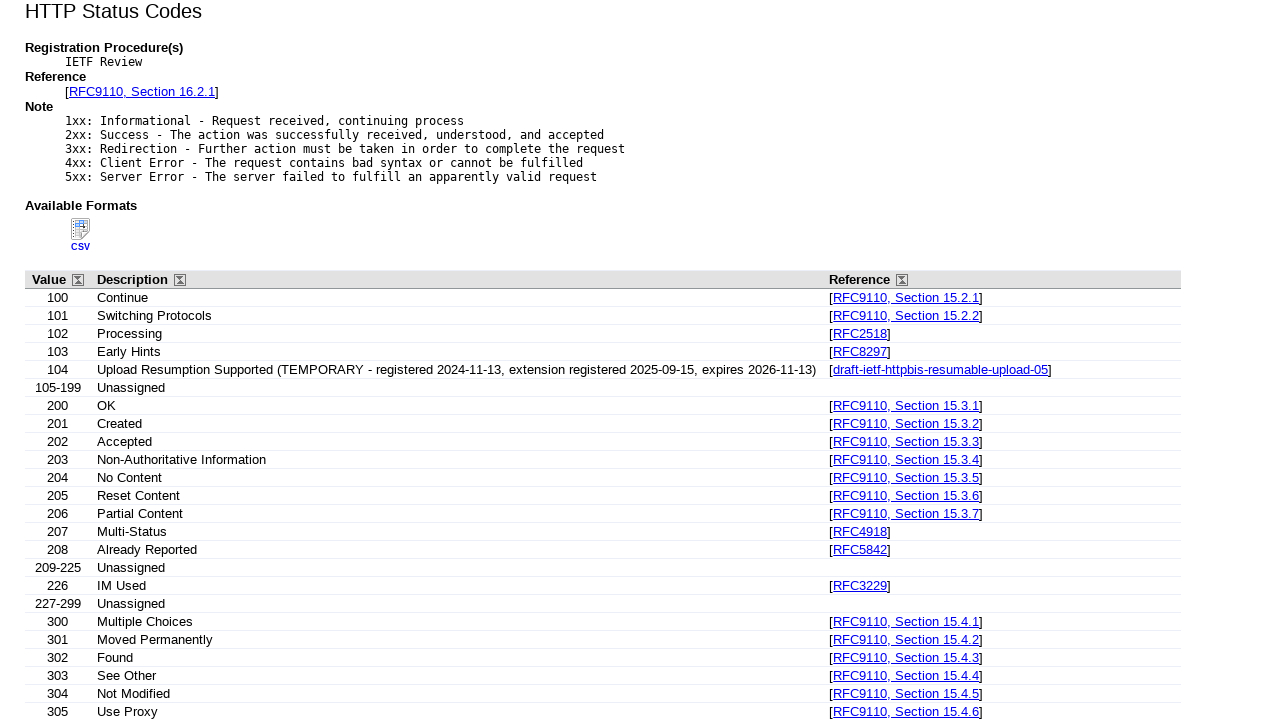